Tests revealing a hidden element by clicking a button and waiting for it to become visible

Starting URL: https://the-internet.herokuapp.com/dynamic_loading/1

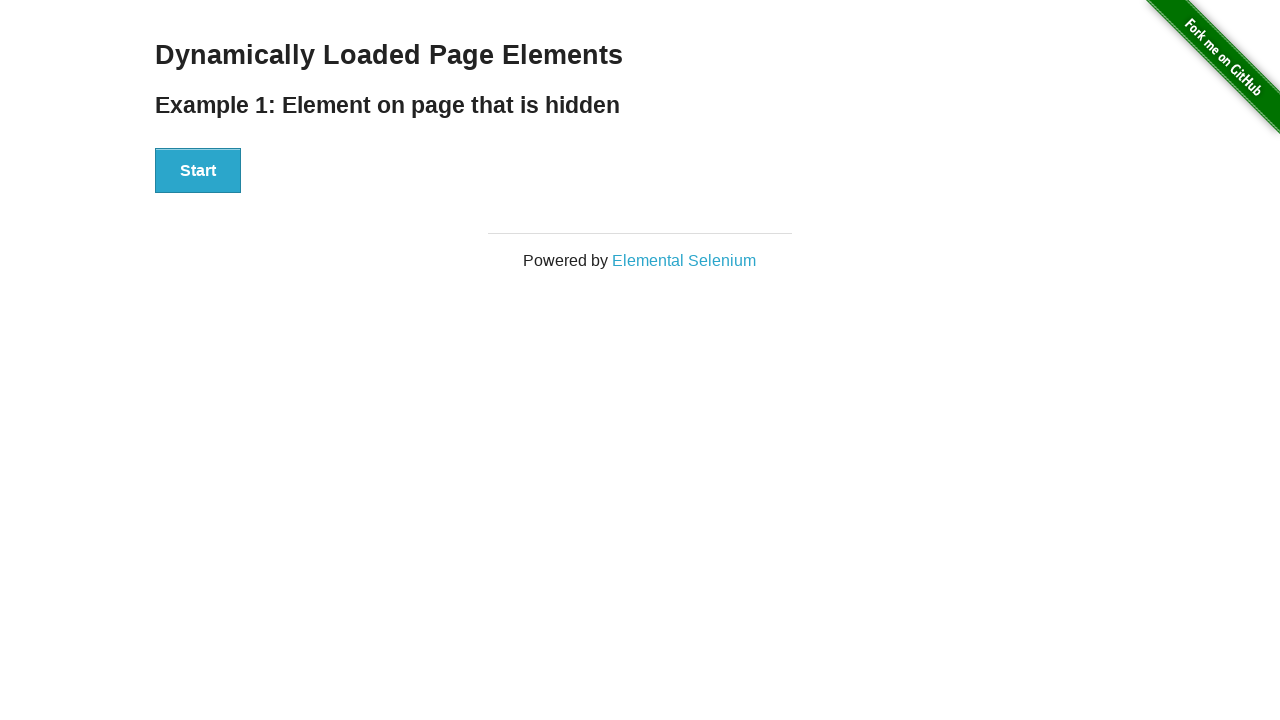

Clicked the Start button to reveal hidden element at (198, 171) on button
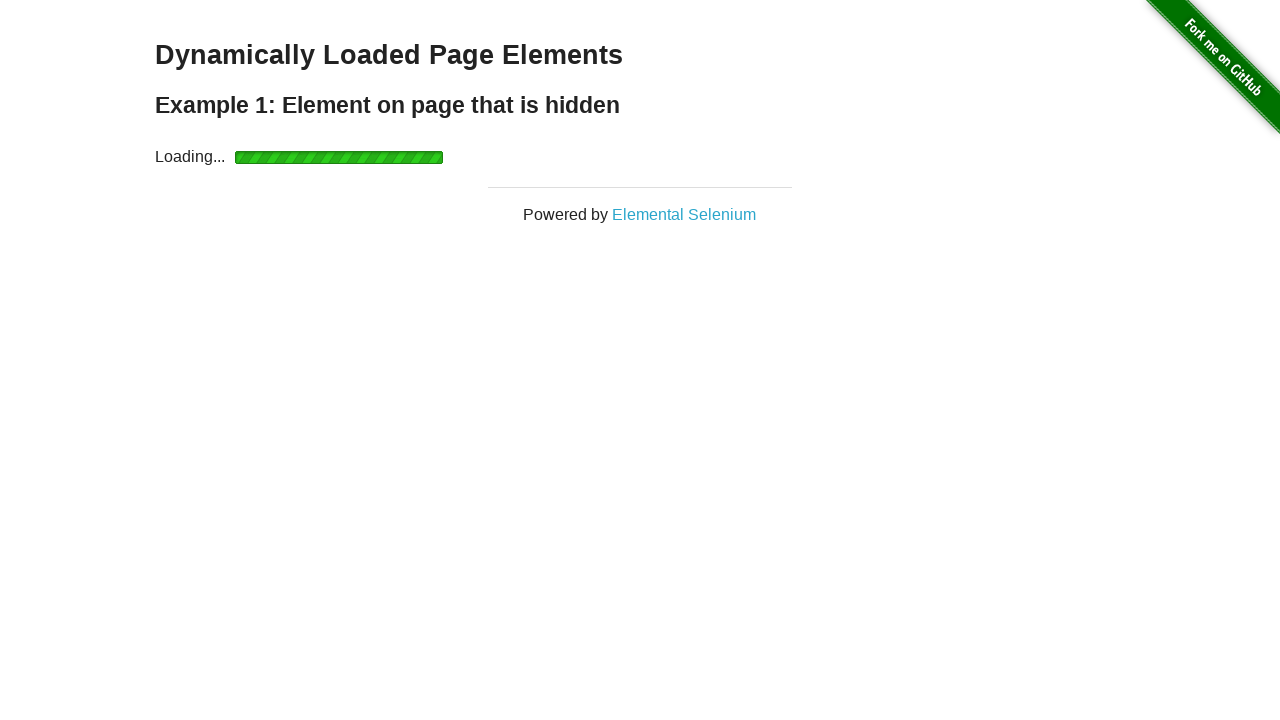

Hidden element with id 'finish' became visible
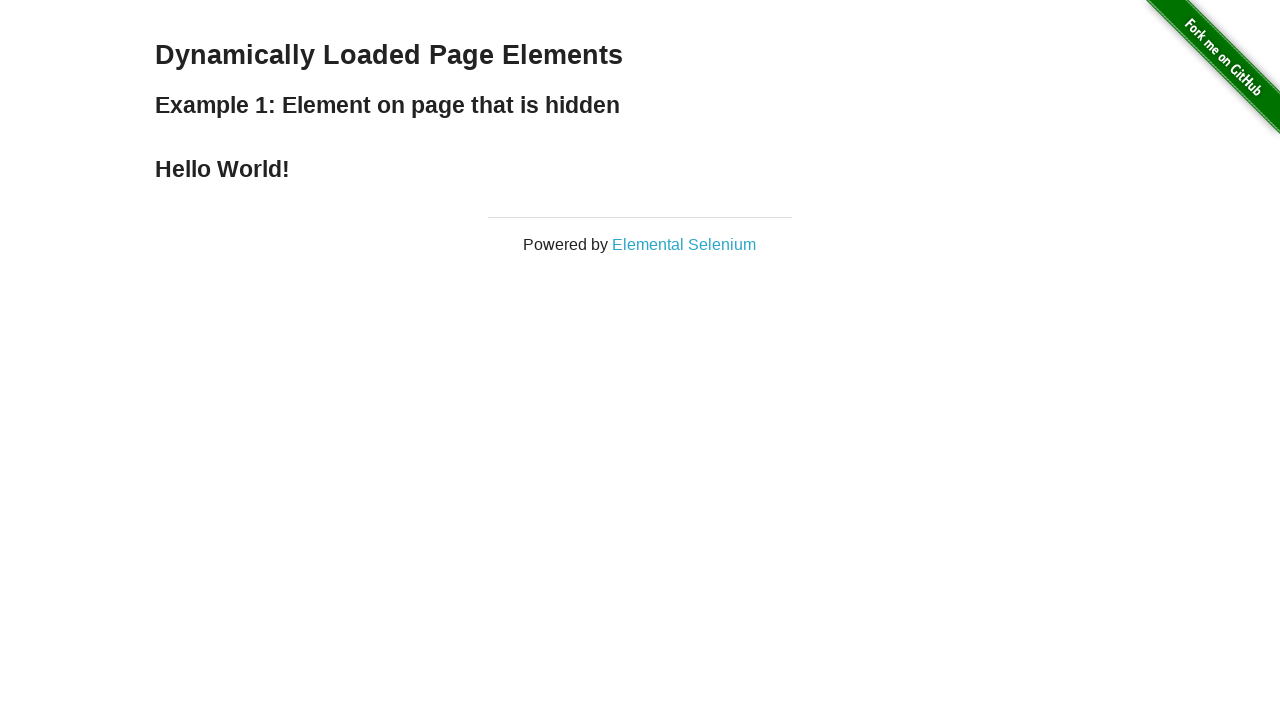

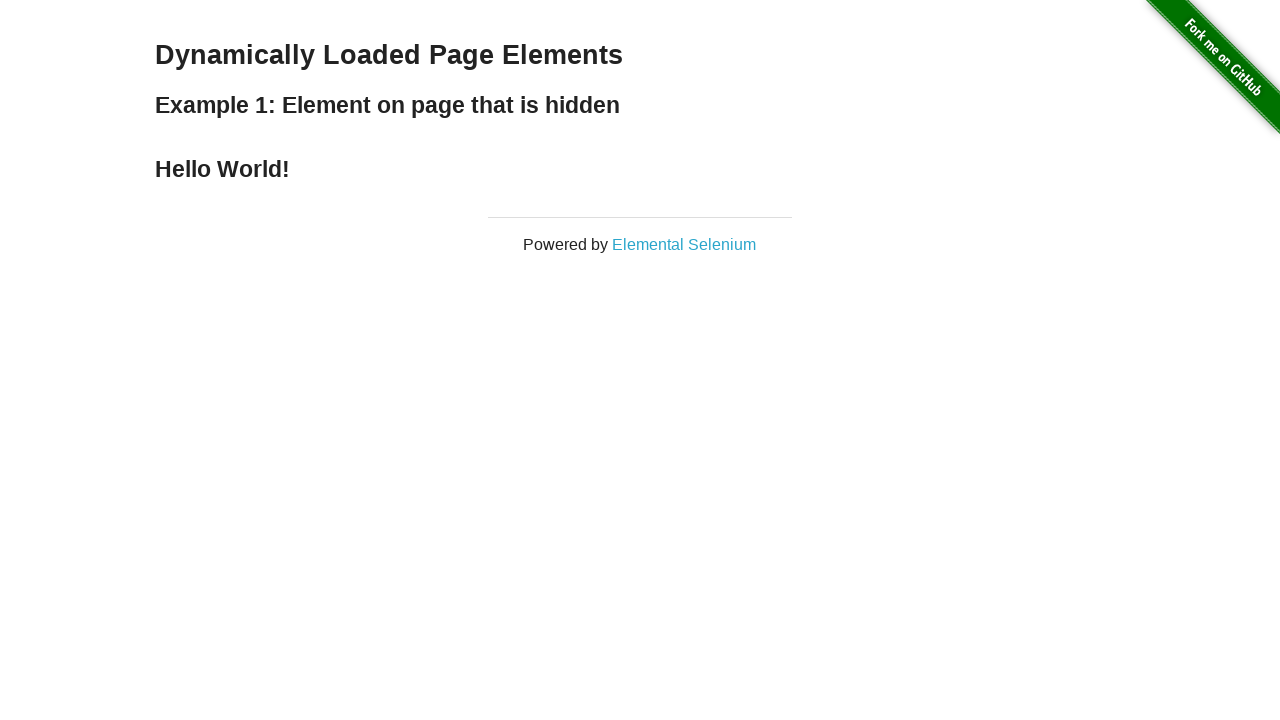